Tests alert handling by filling a name field, triggering an alert, and accepting it

Starting URL: https://rahulshettyacademy.com/AutomationPractice/

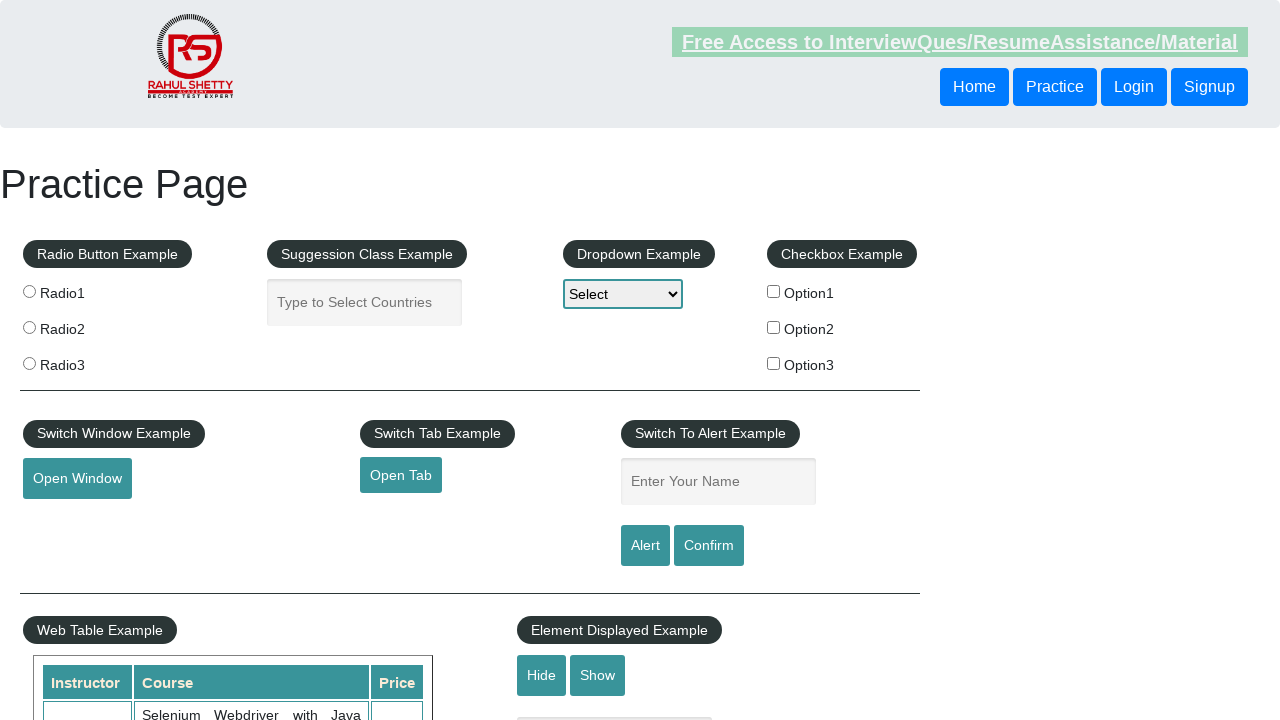

Filled name field with 'Angie' on #name
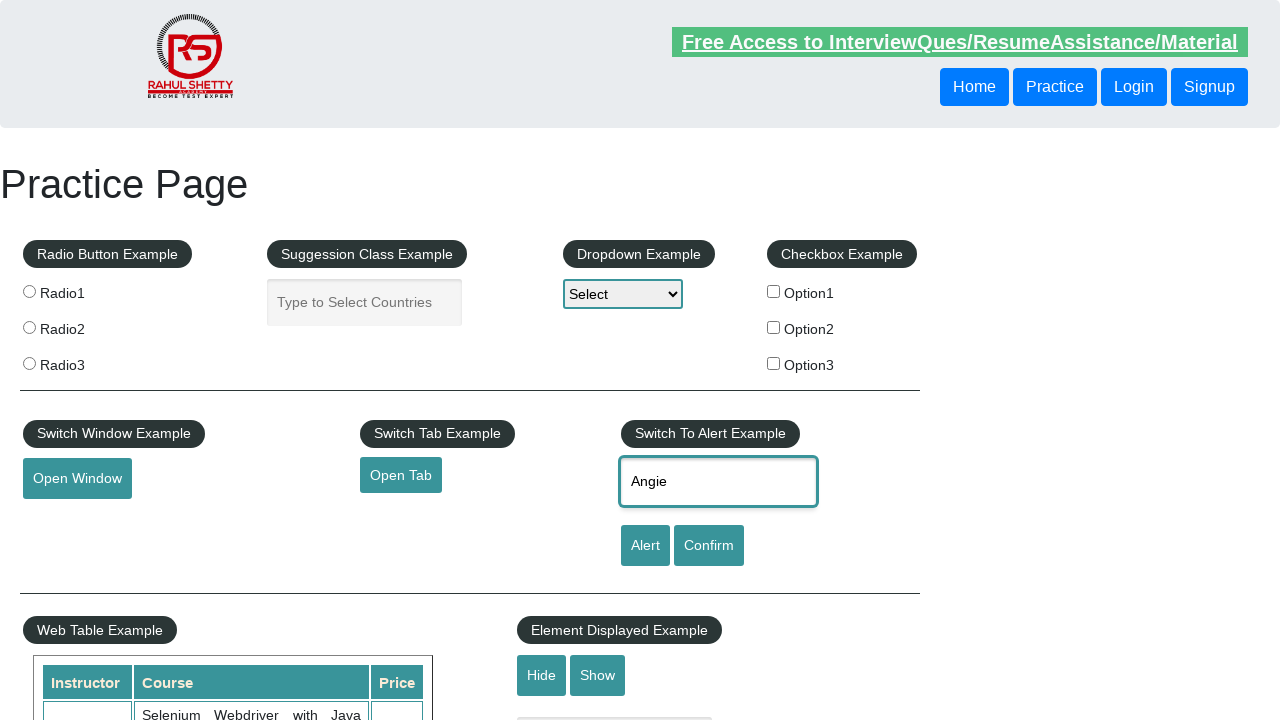

Set up dialog handler to accept alerts
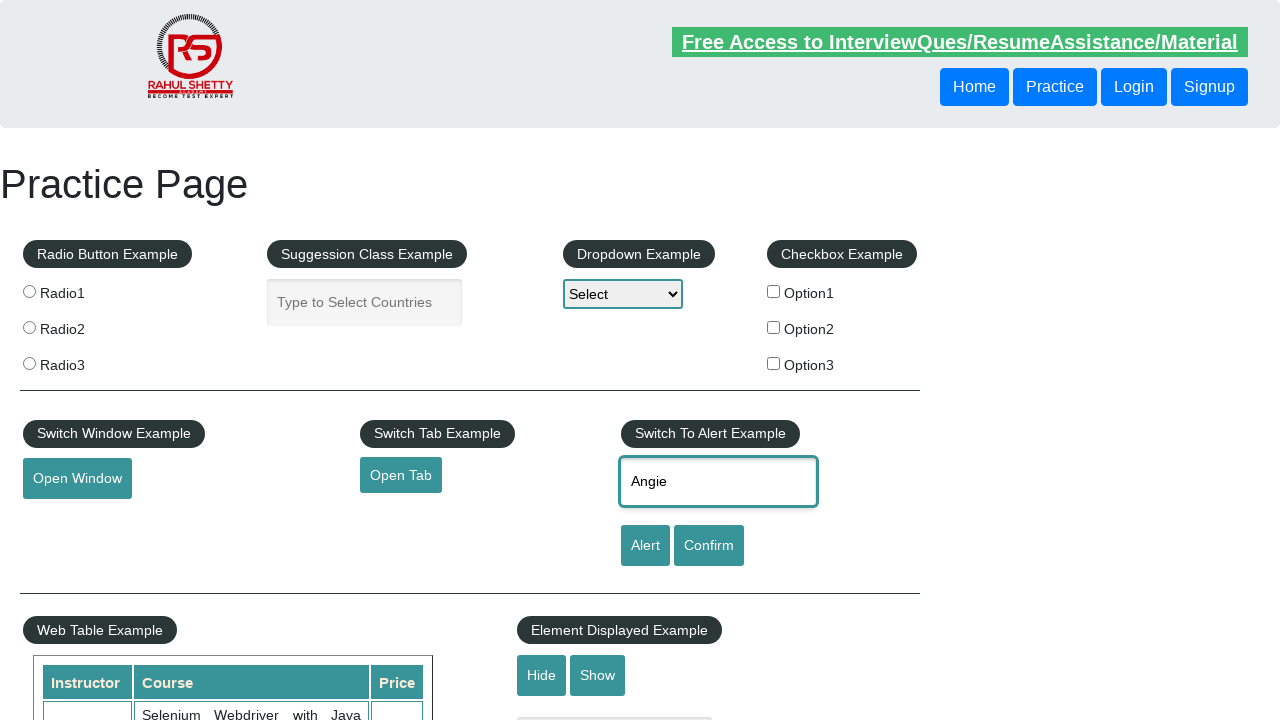

Clicked alert button to trigger alert at (645, 546) on [value="Alert"]
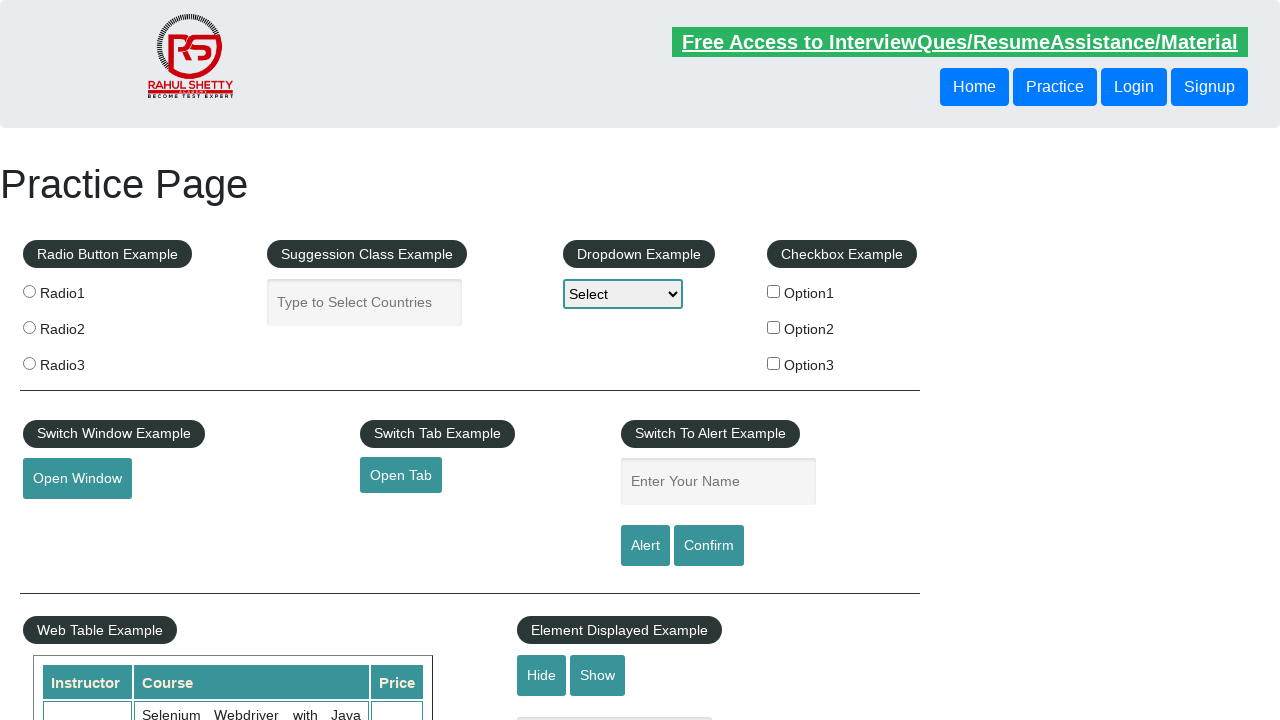

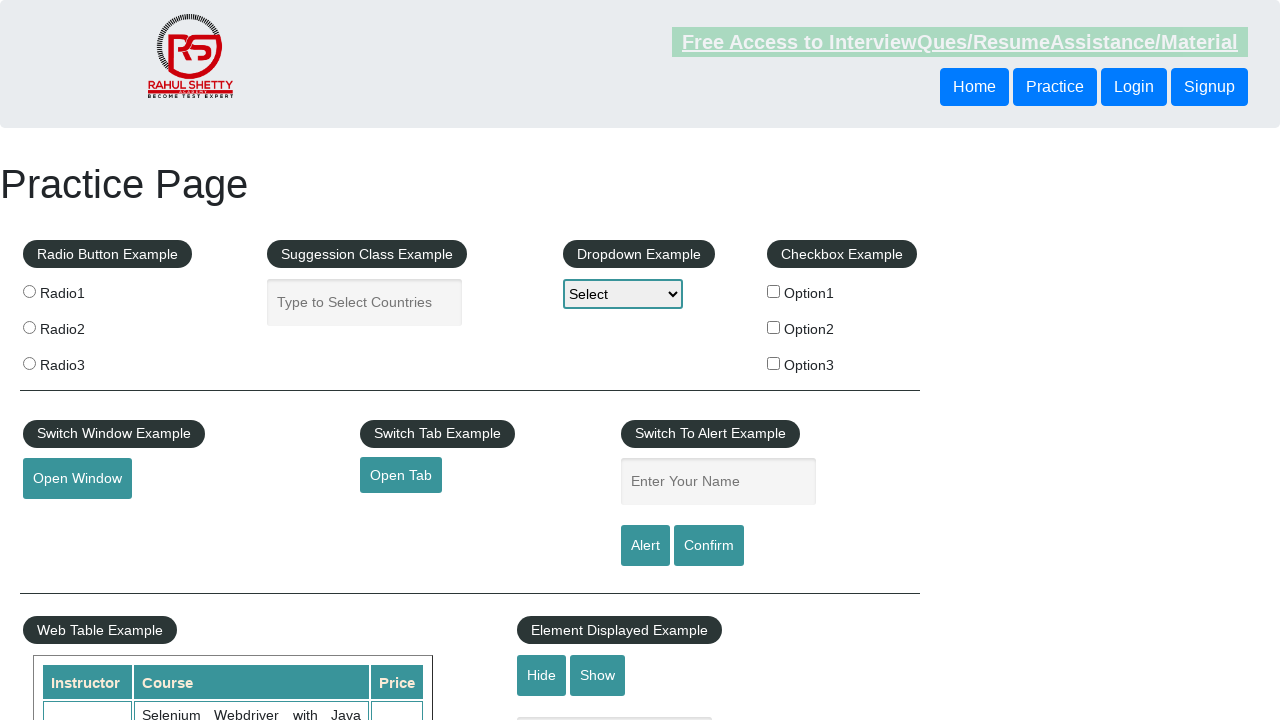